Tests handling of a new browser window/tab by clicking a link that opens a new tab, then switching to the newly opened tab and verifying the URL.

Starting URL: https://rahulshettyacademy.com/AutomationPractice/

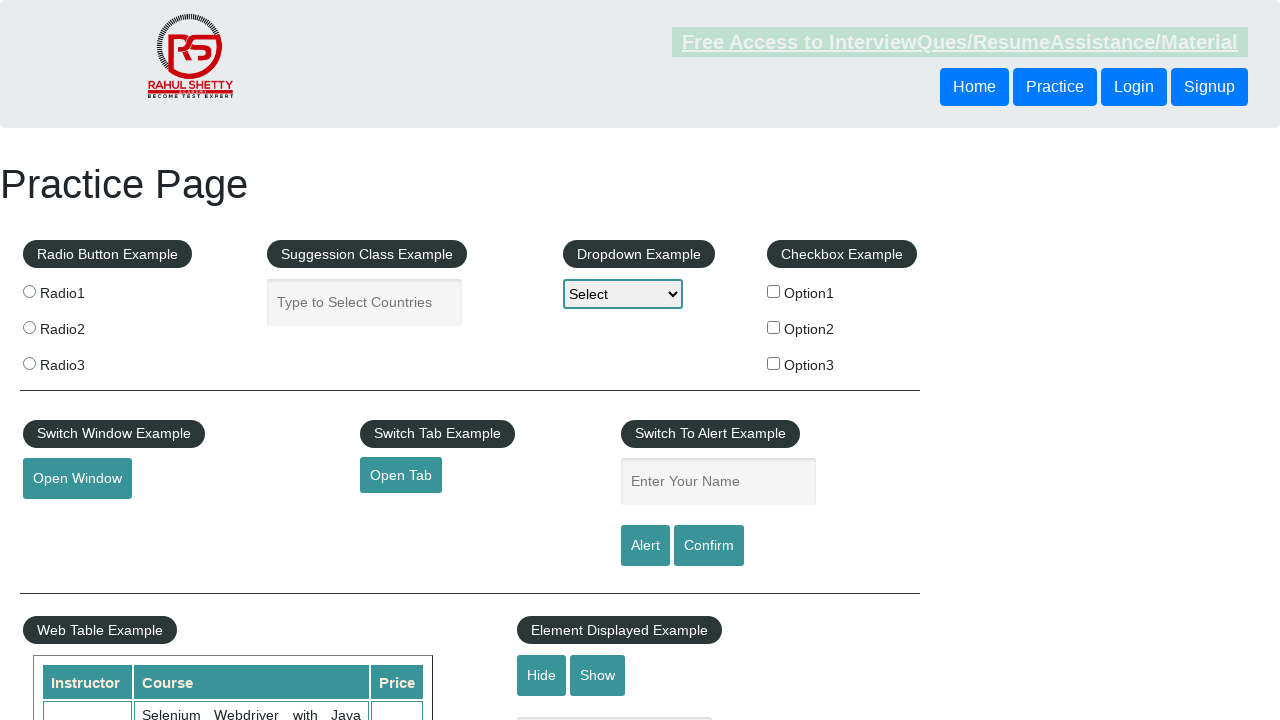

Clicked the button to open a new tab at (401, 475) on #opentab
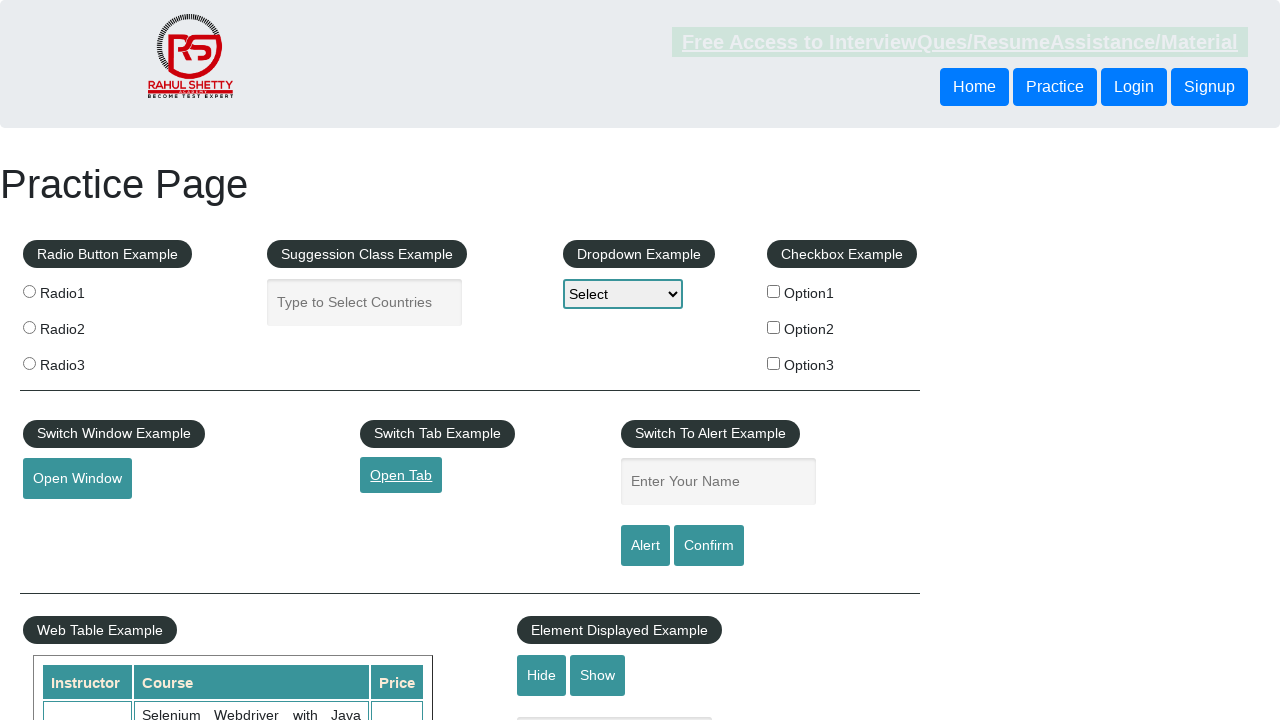

Captured the newly opened page/tab
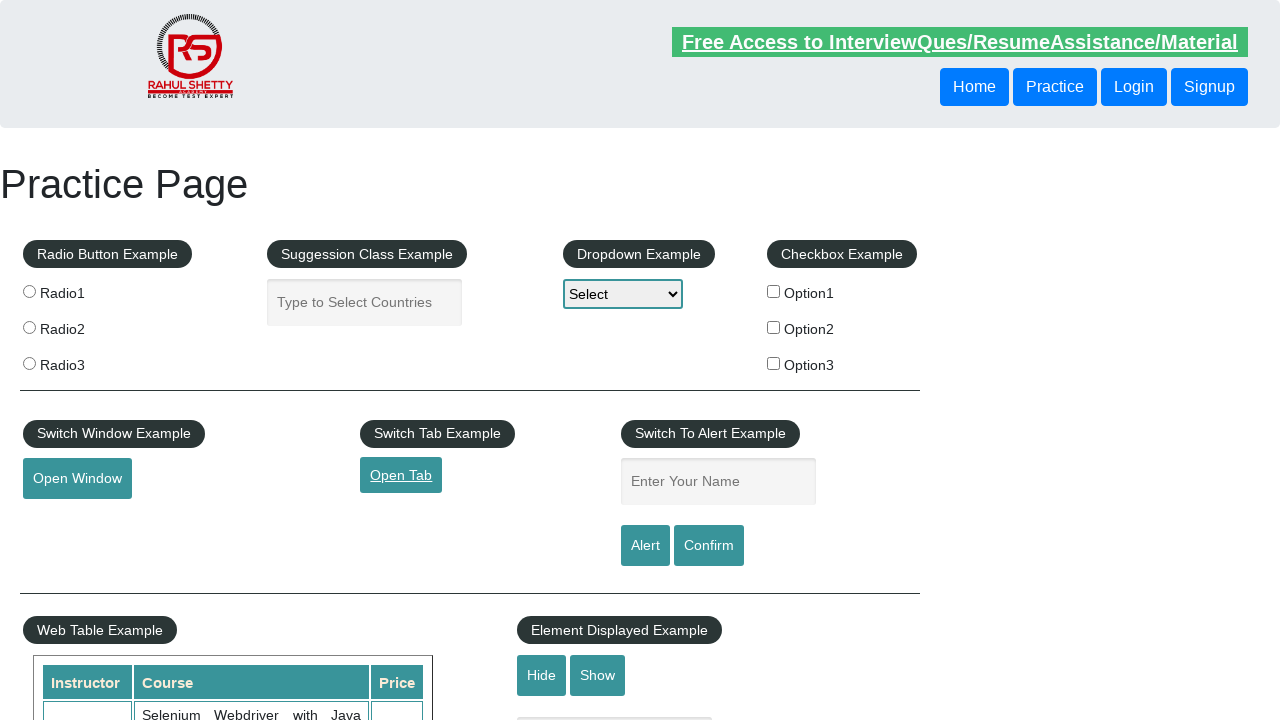

New page fully loaded
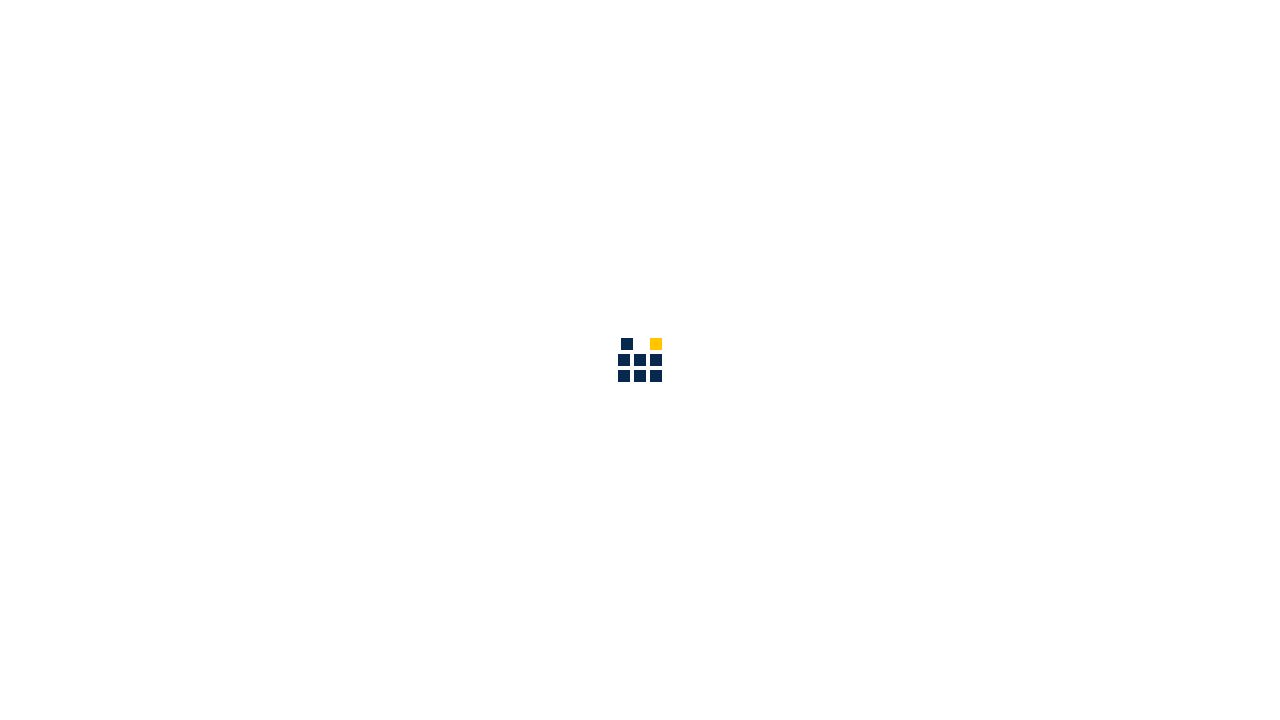

Verified new page URL contains 'qaclickacademy'
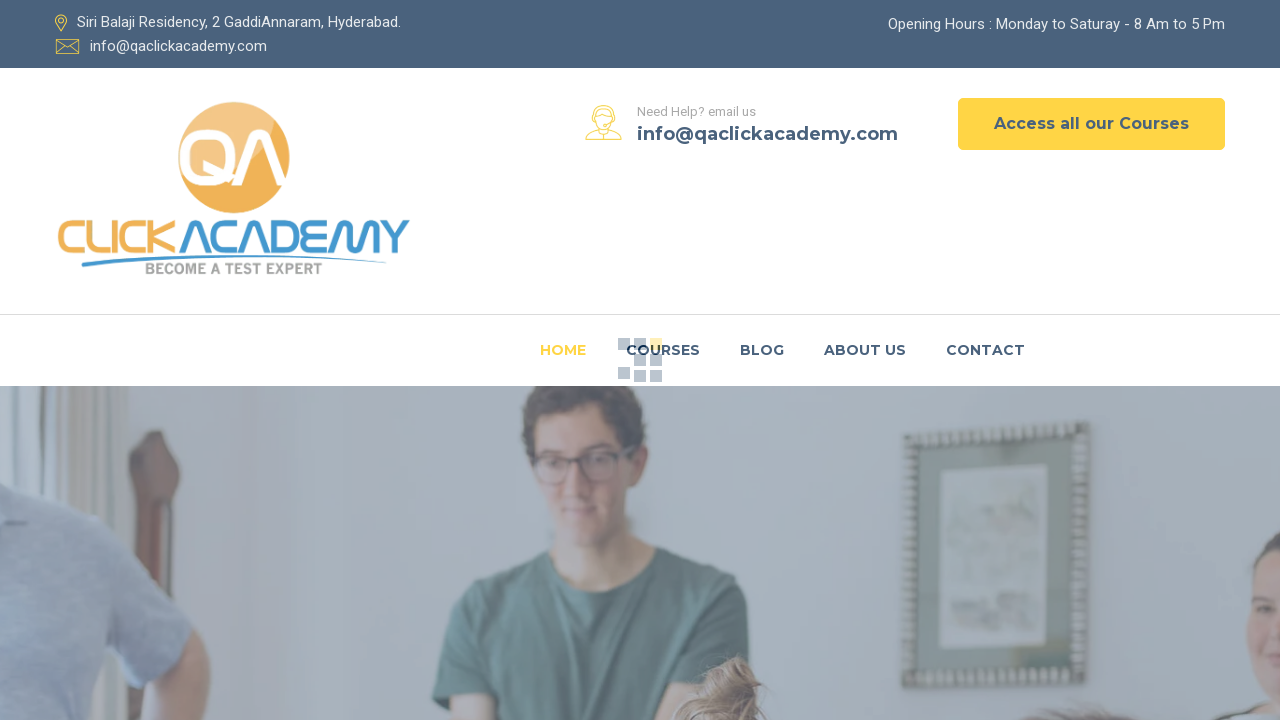

Printed new page URL: https://www.qaclickacademy.com/
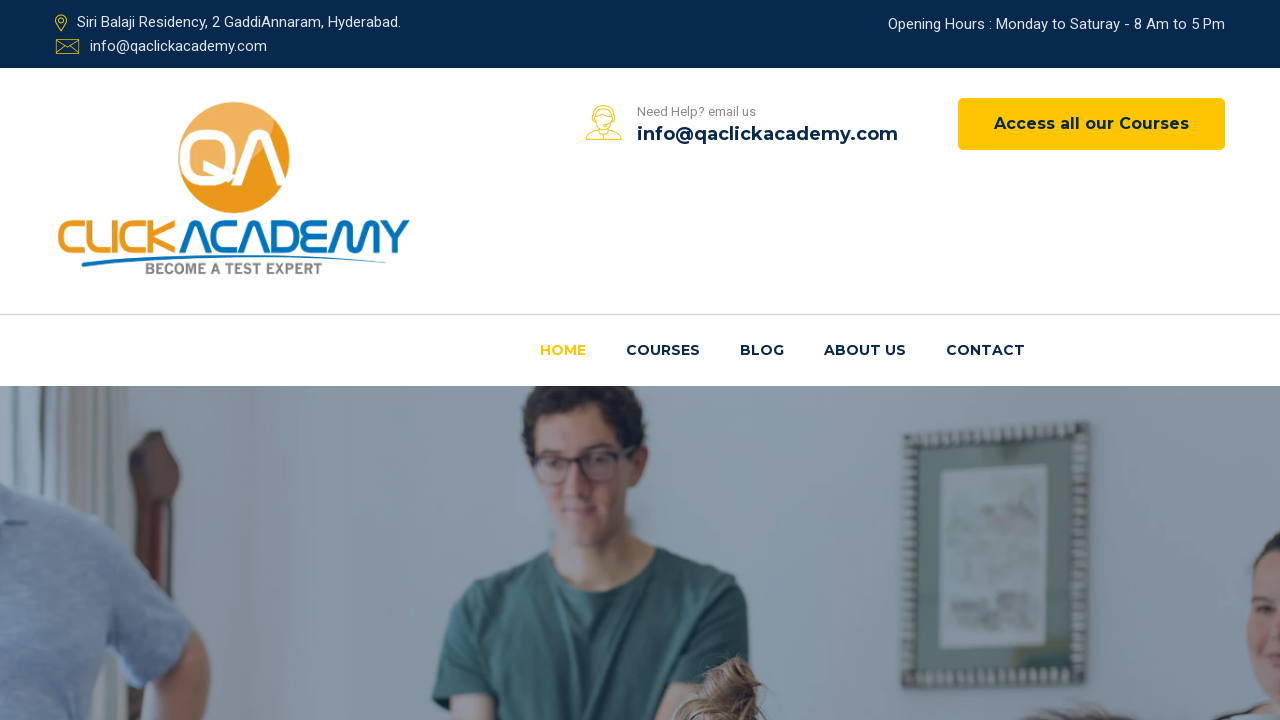

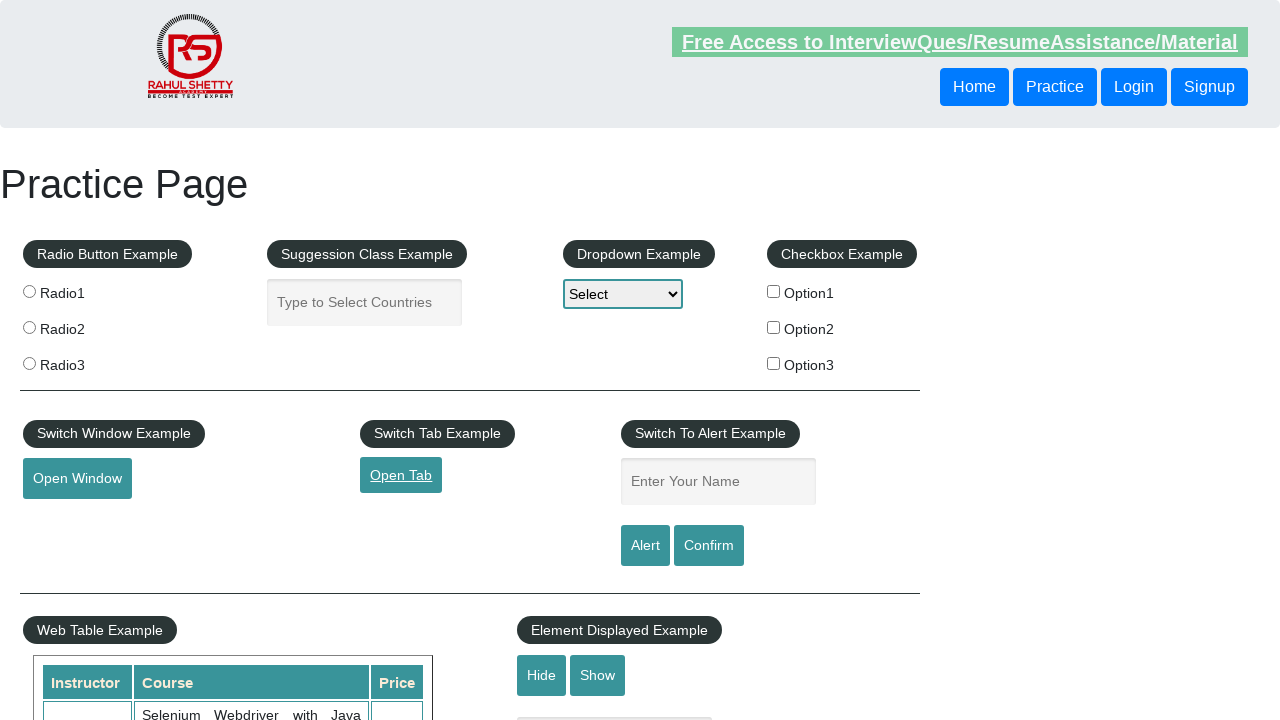